Clicks on the "Get Started" link on the DS Portal homepage

Starting URL: https://dsportalapp.herokuapp.com/

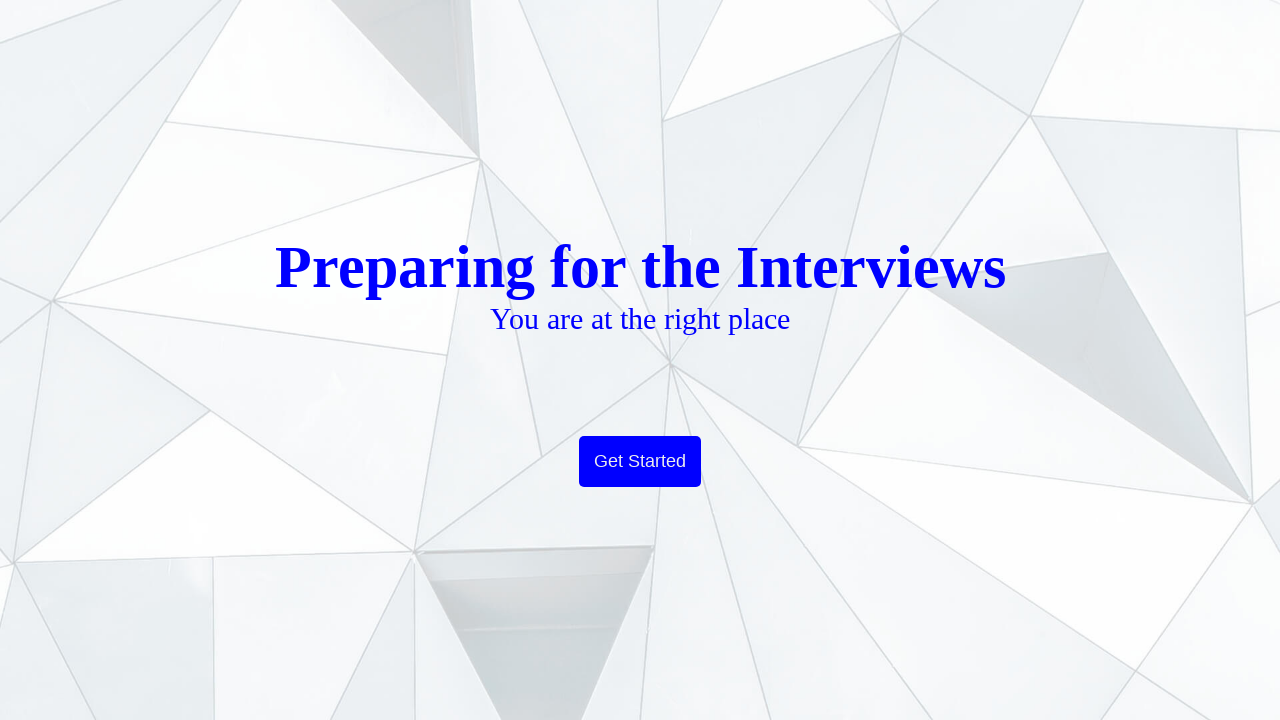

Clicked on the 'Get Started' link on DS Portal homepage at (640, 462) on a:has-text('Started')
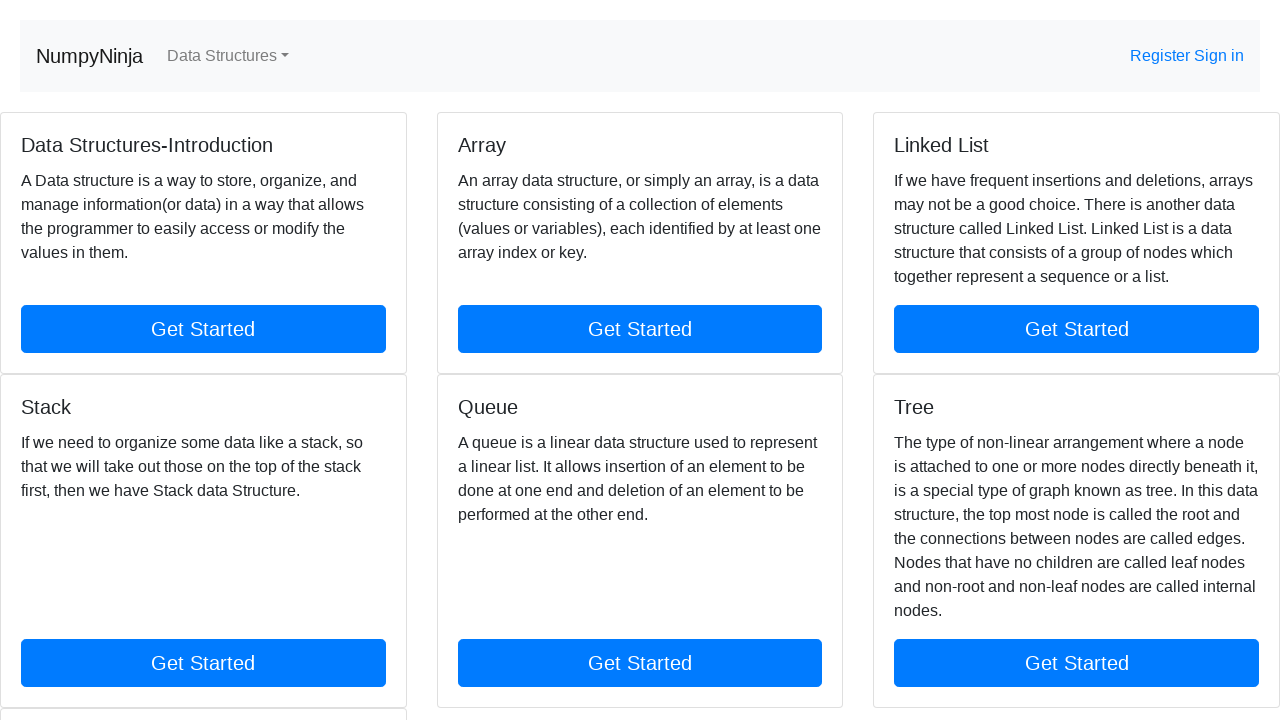

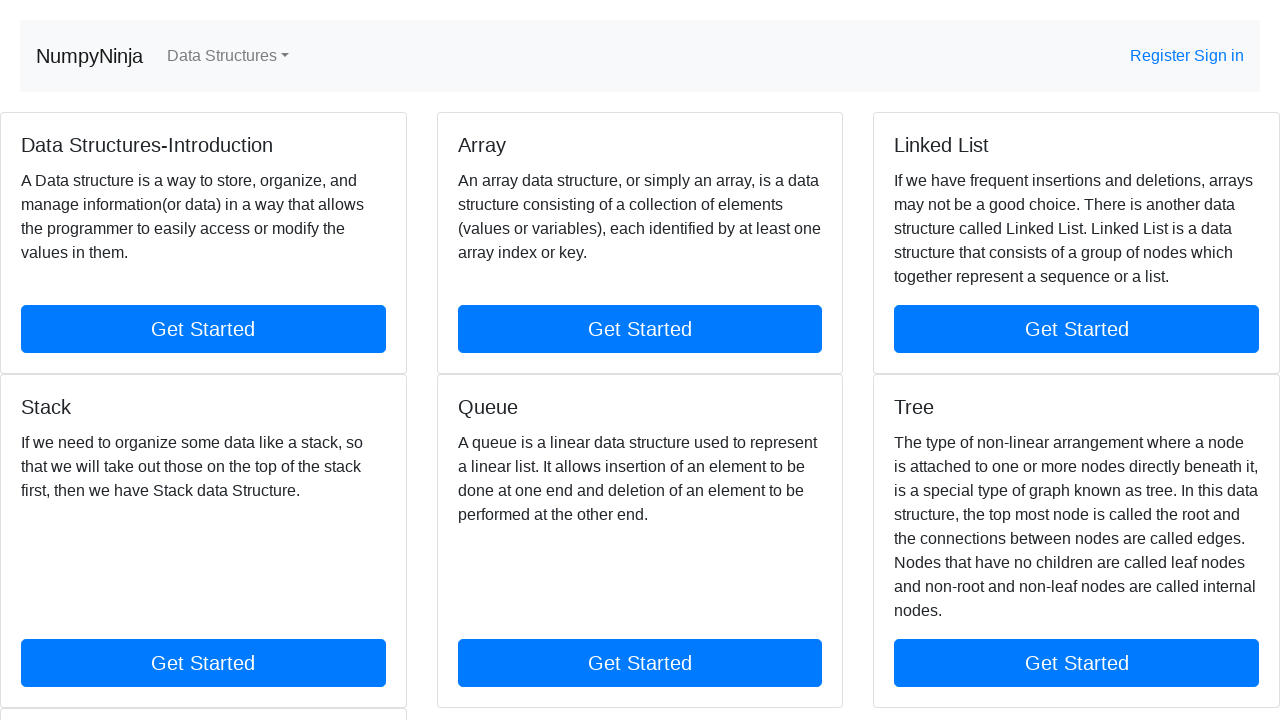